Launches the Maybelline India website and verifies the page loads successfully

Starting URL: https://www.maybelline.co.in/

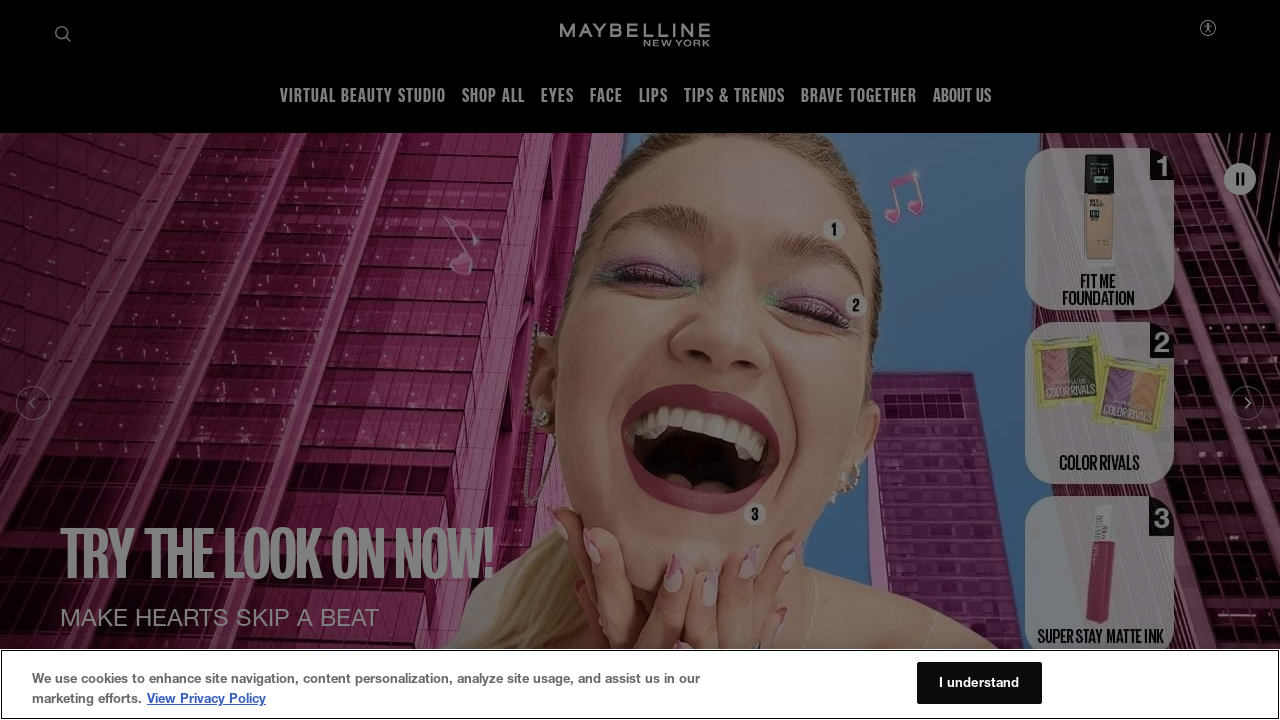

Navigated to Maybelline India website
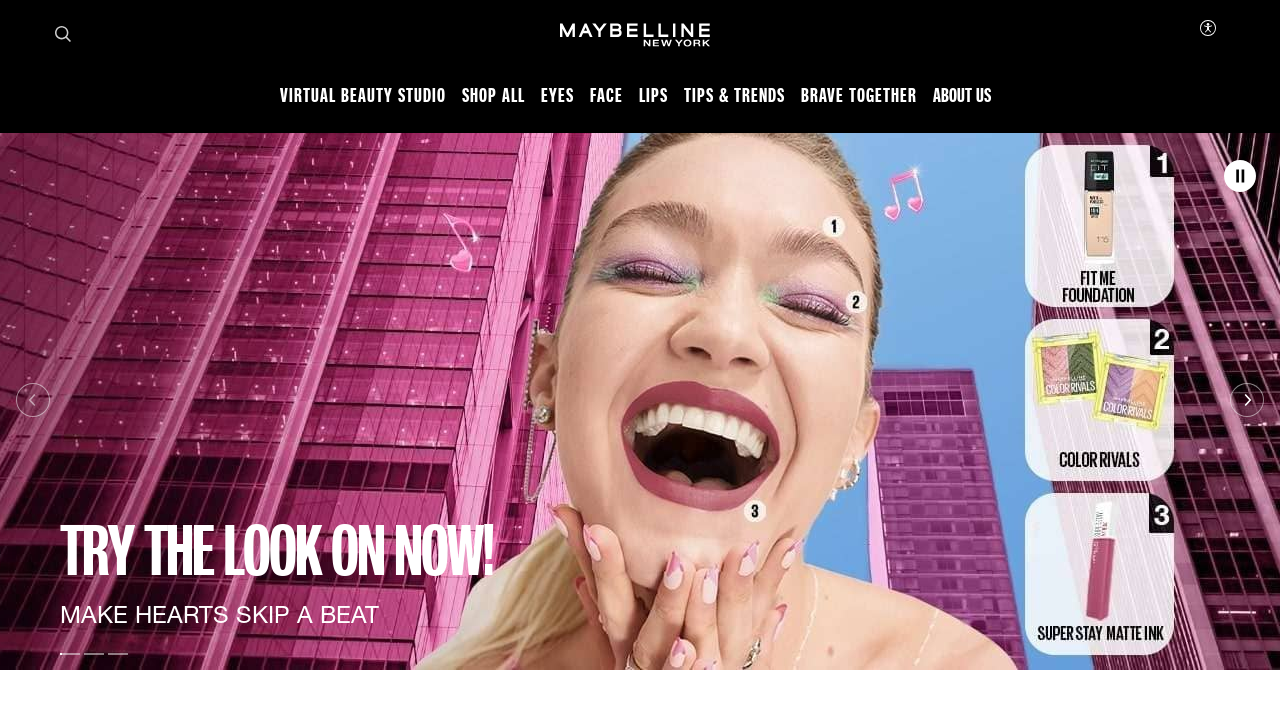

Page DOM content loaded successfully
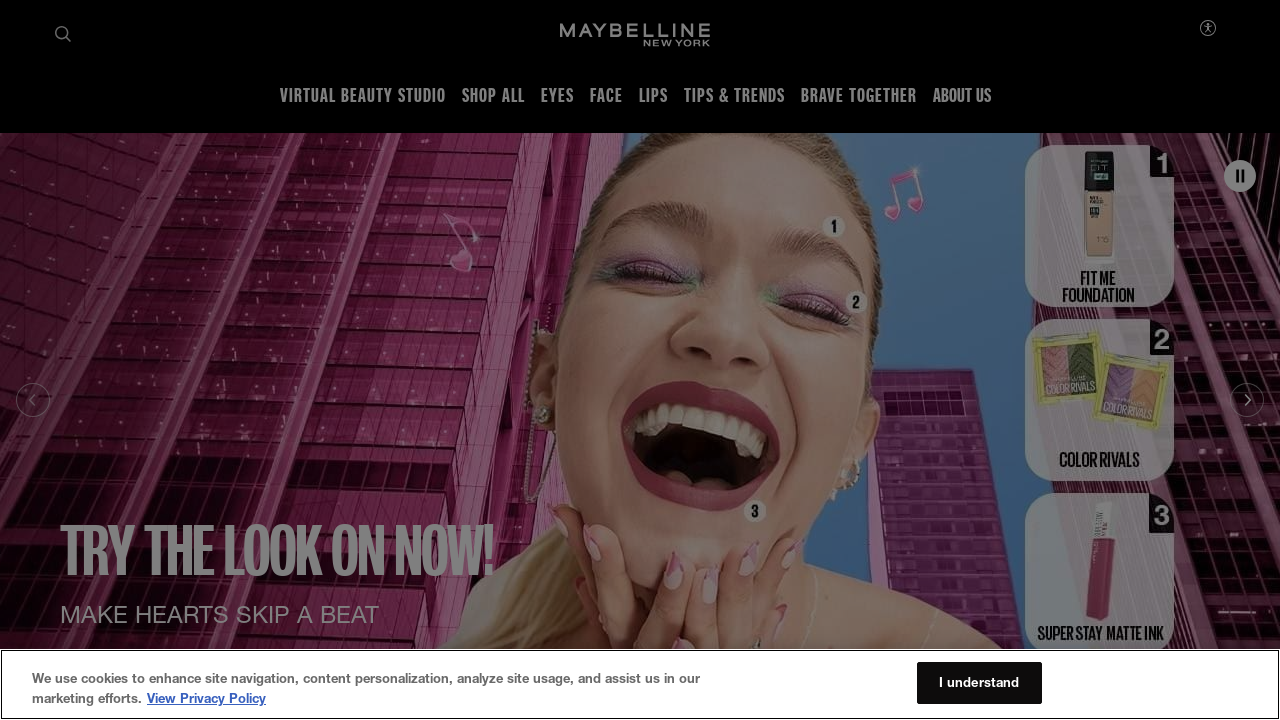

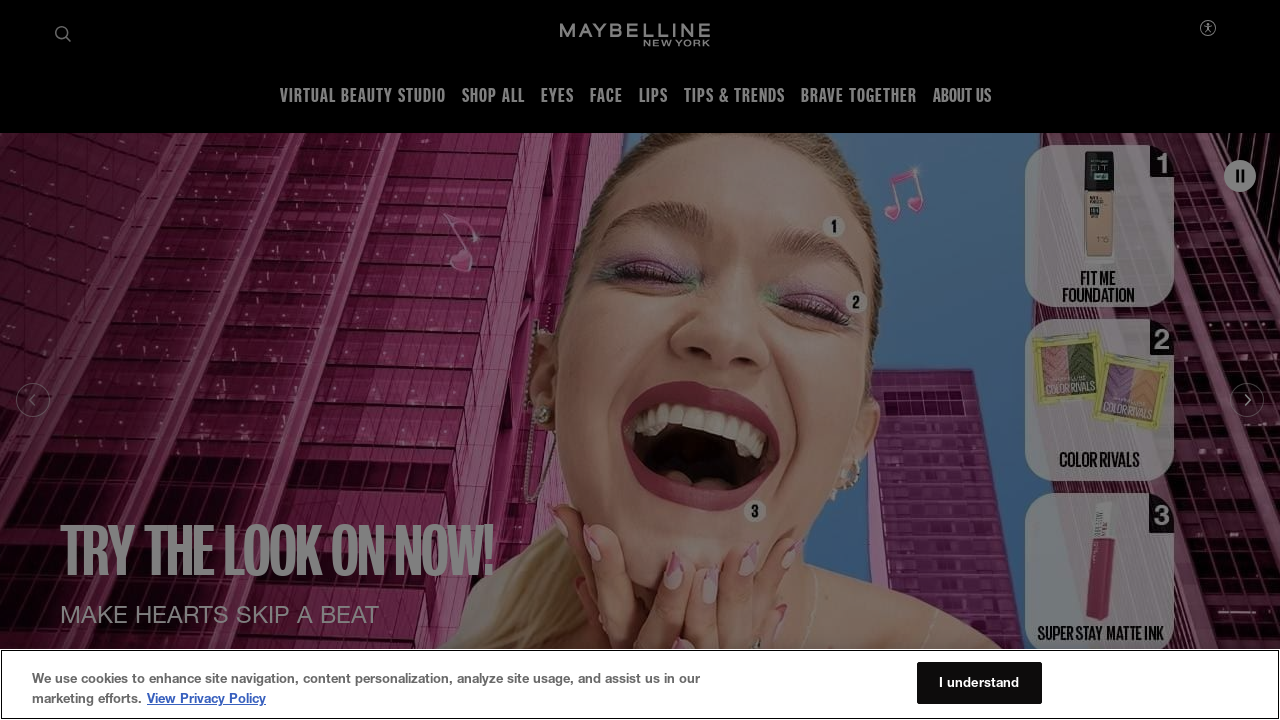